Navigates to Mars news site and waits for news content to load, verifying the presence of news articles

Starting URL: https://data-class-mars.s3.amazonaws.com/Mars/index.html

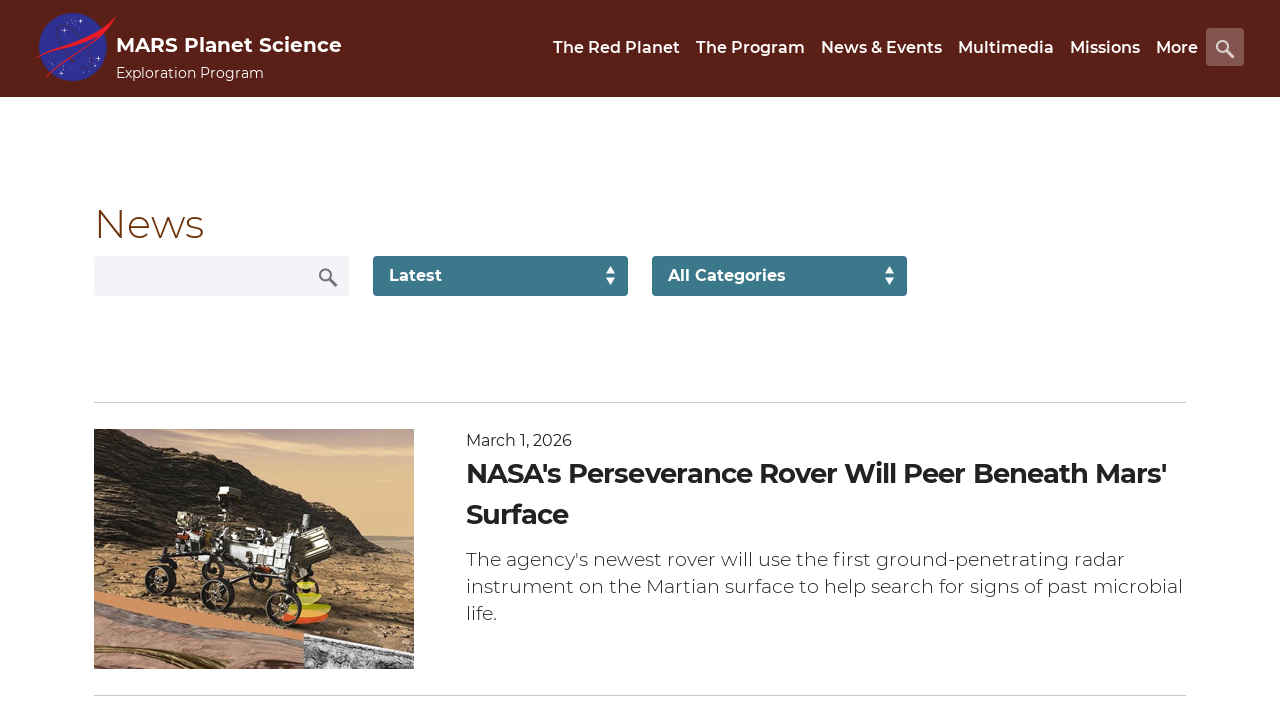

Navigated to Mars news site
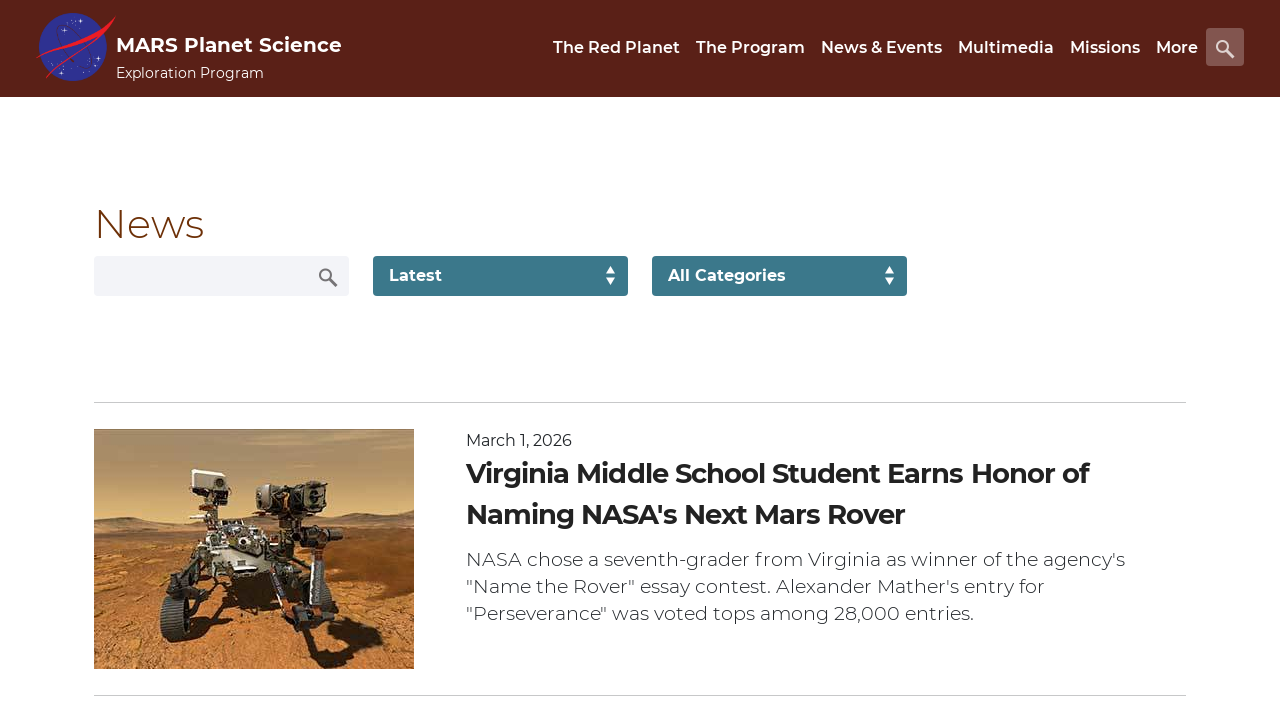

News list container loaded
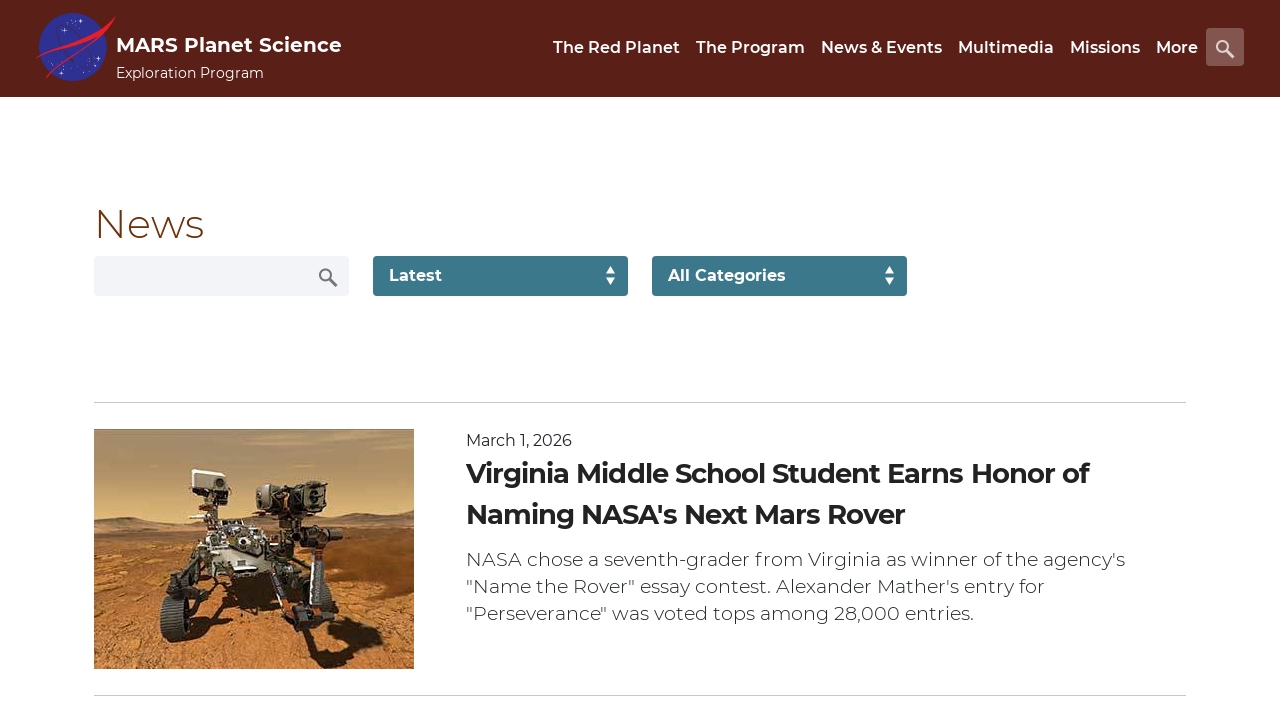

News article titles are present
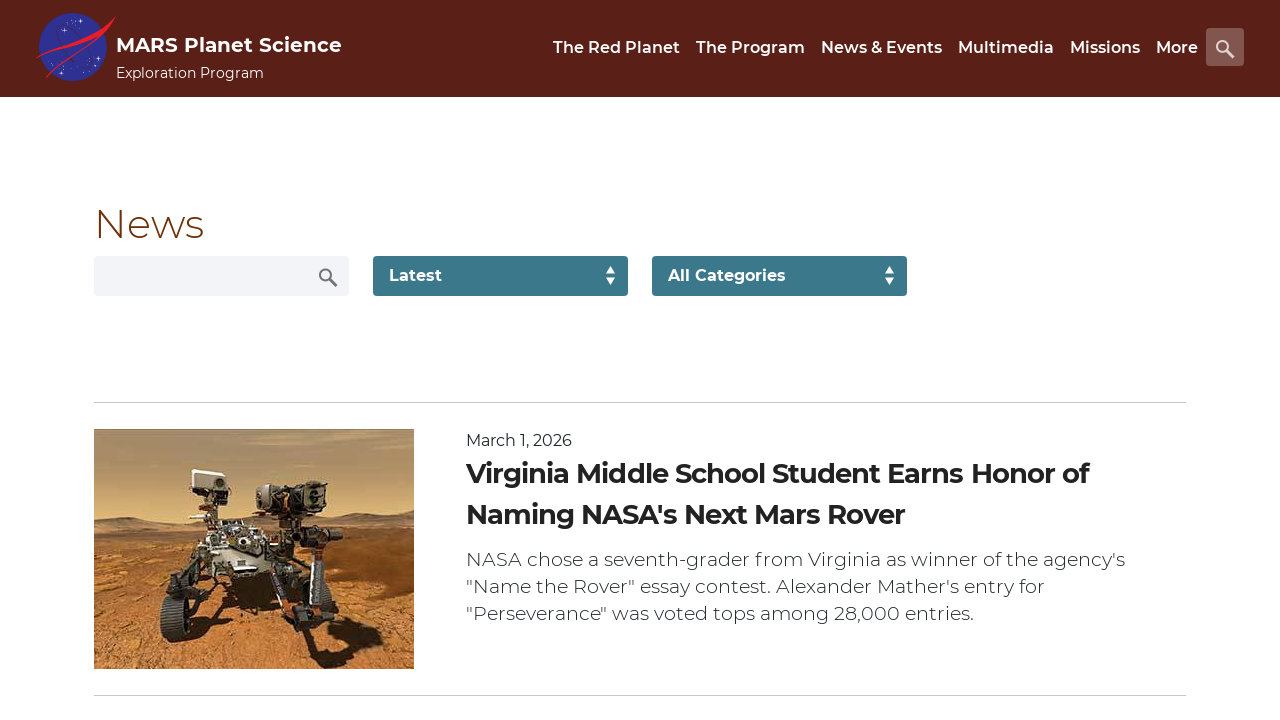

News article teasers are present
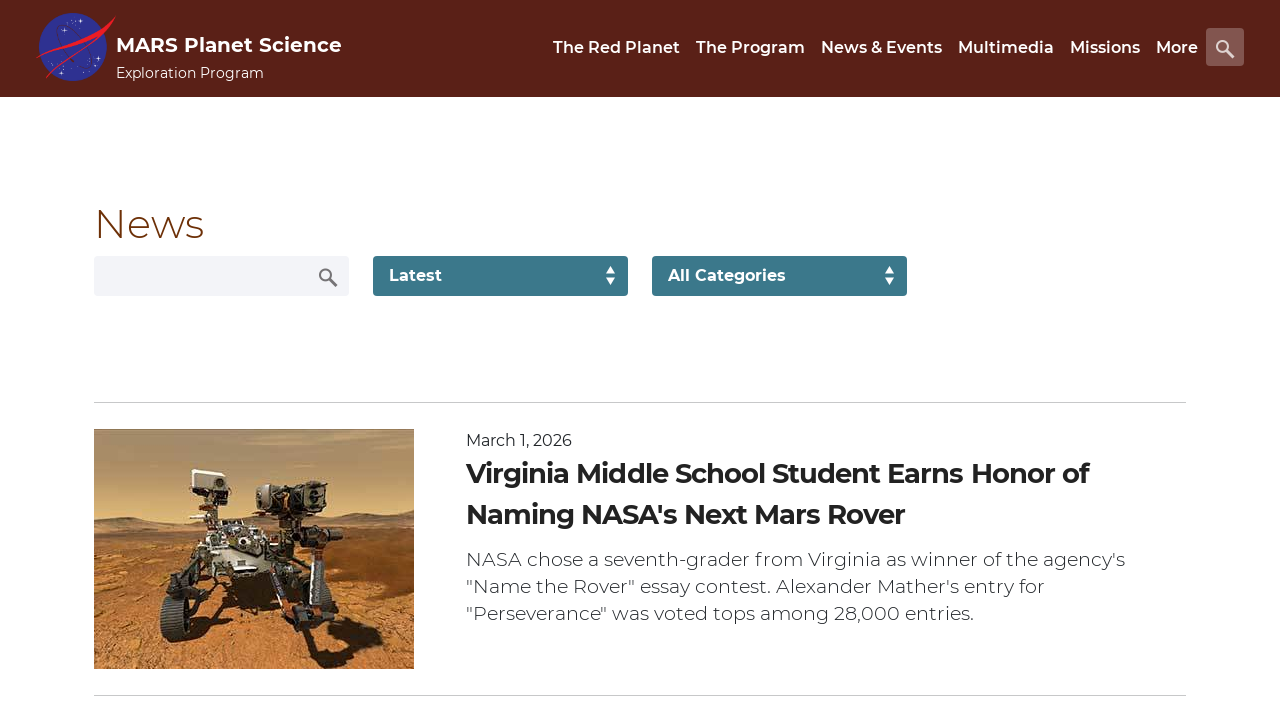

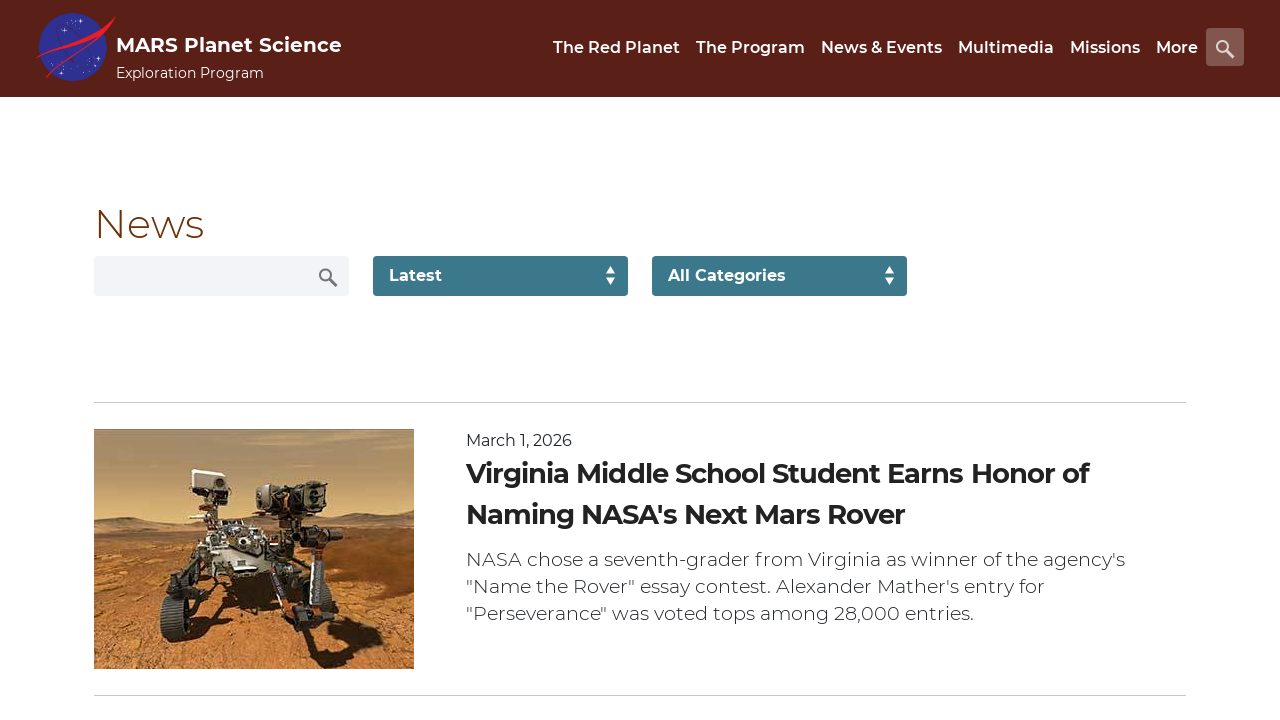